Tests the window handling functionality by clicking on a "Click Here" link that opens a new window/tab

Starting URL: https://the-internet.herokuapp.com/windows

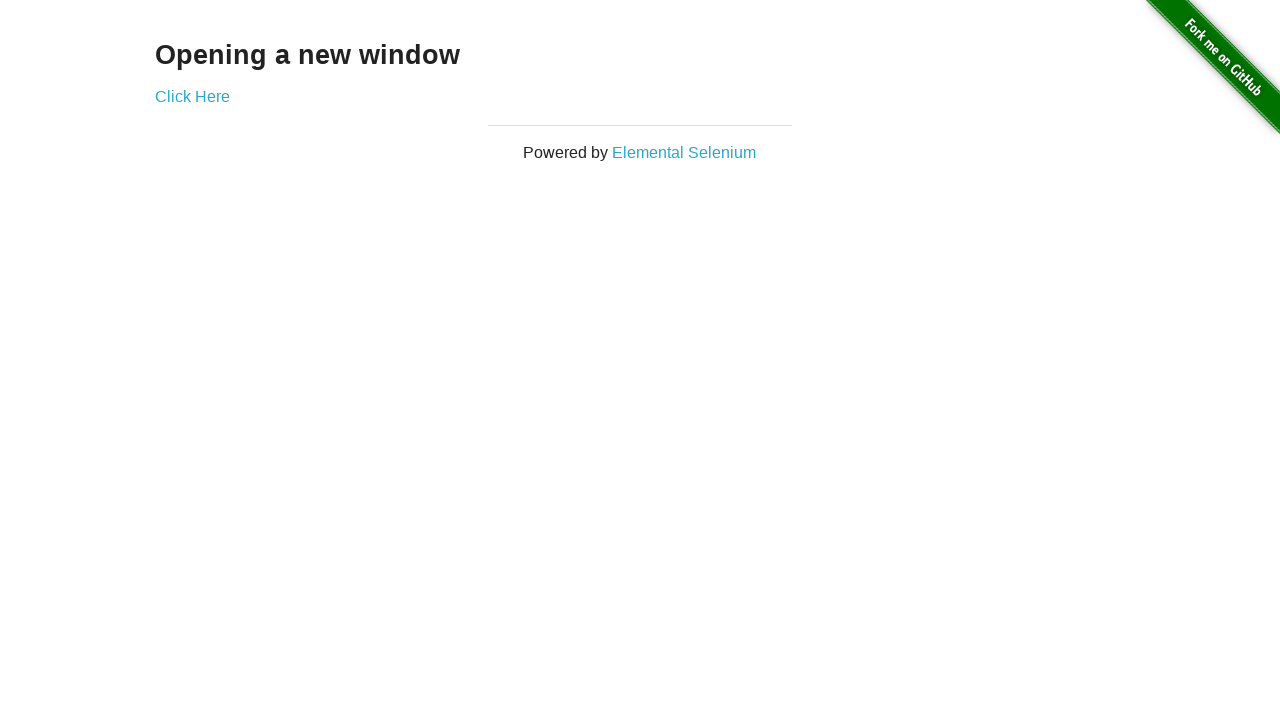

Clicked 'Click Here' link to open new window at (192, 96) on xpath=//*[text()='Click Here']
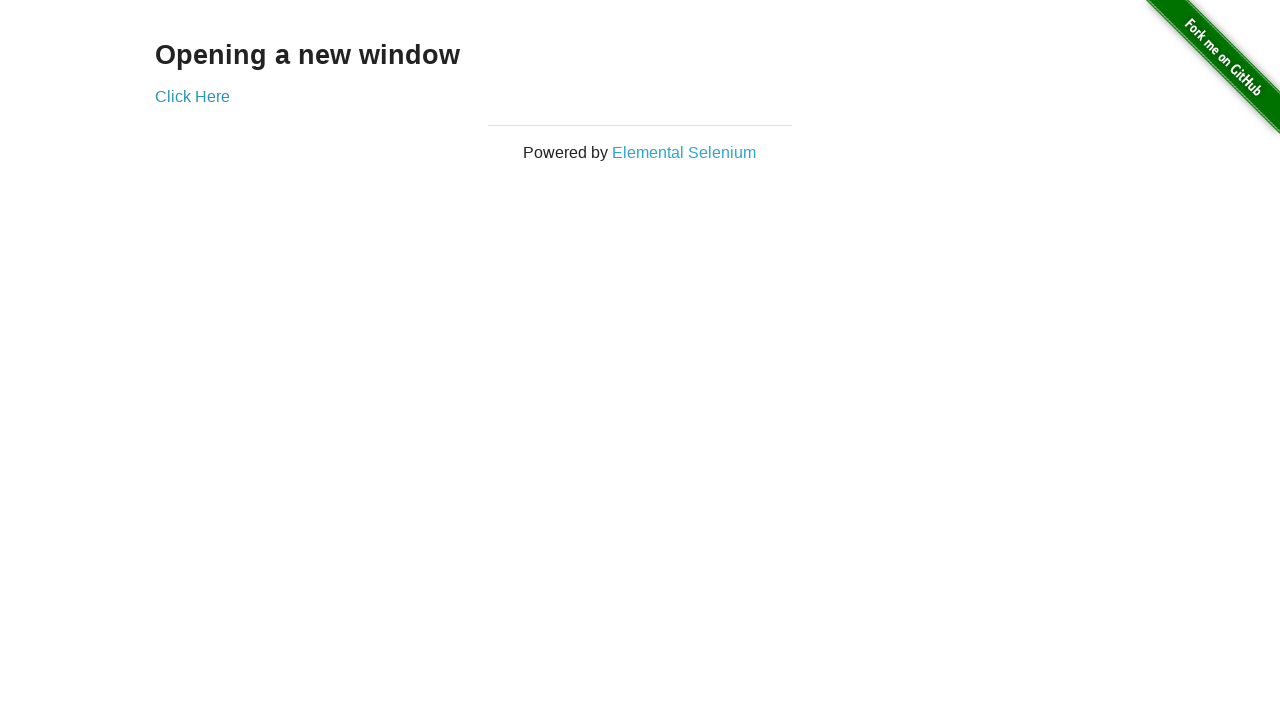

Waited 2 seconds for new window to open
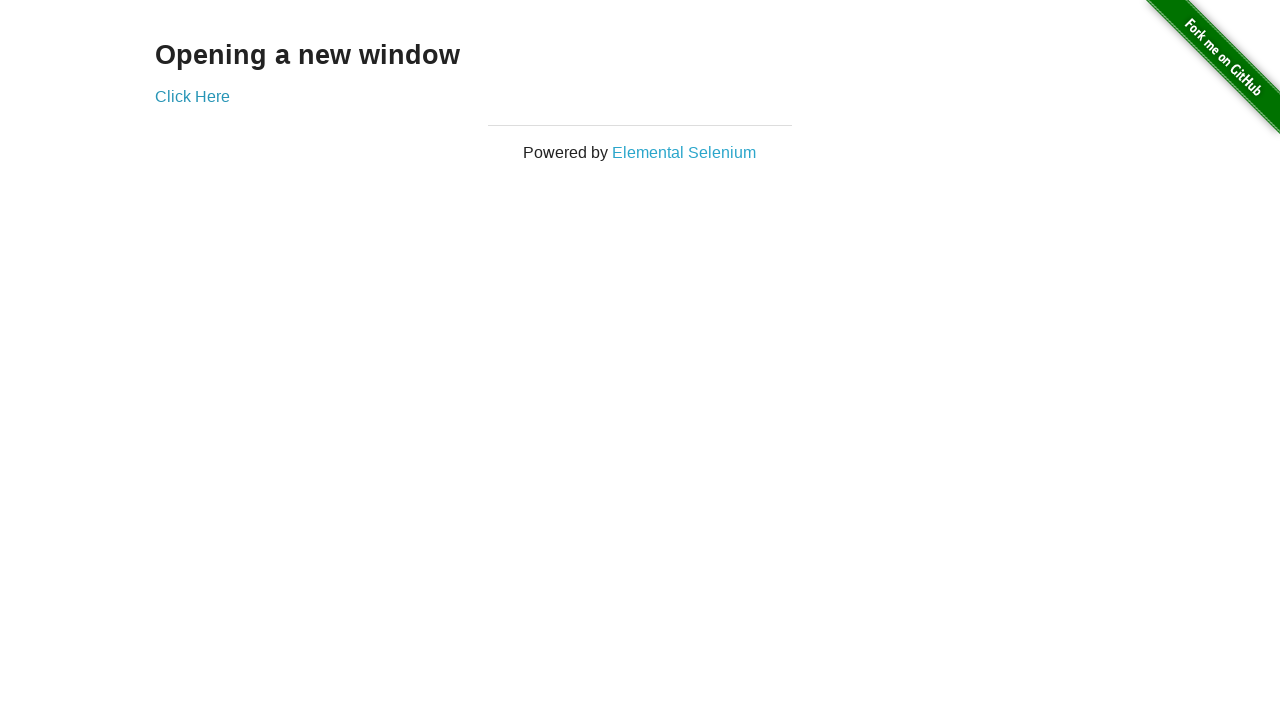

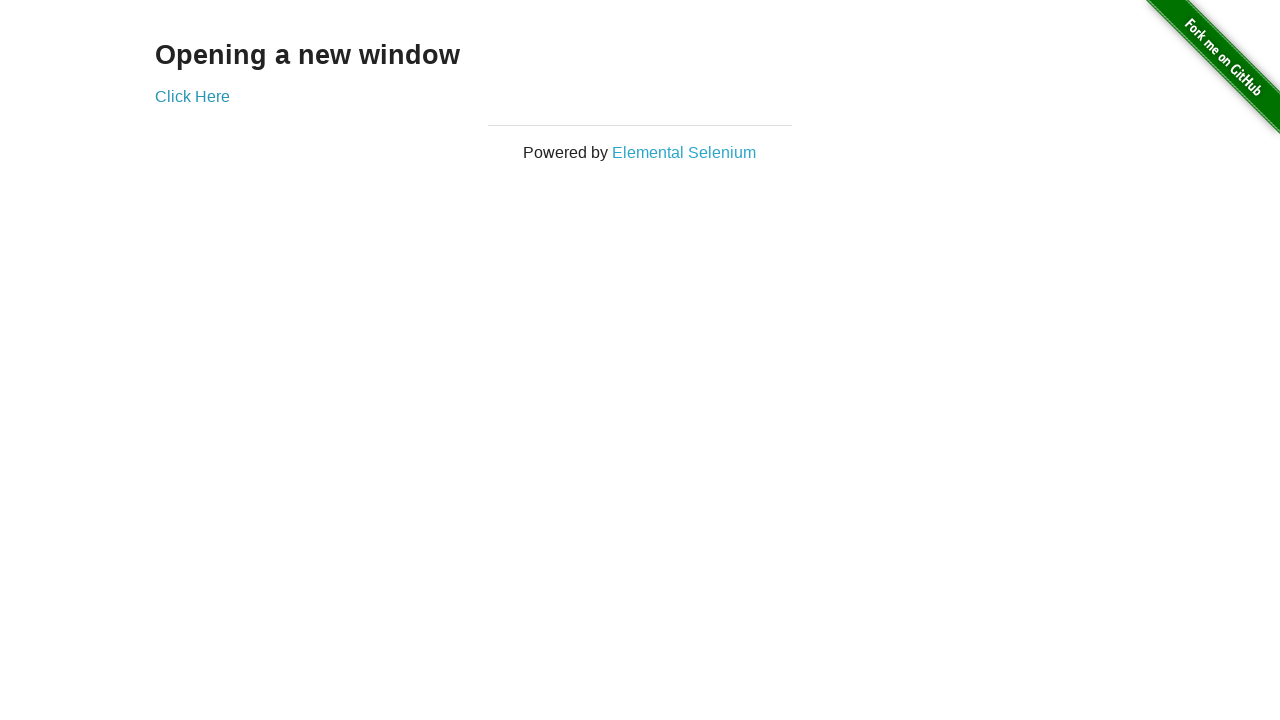